Adds specific vegetables to cart, proceeds to checkout, and applies a promo code to verify the discount functionality

Starting URL: https://rahulshettyacademy.com/seleniumPractise/#/

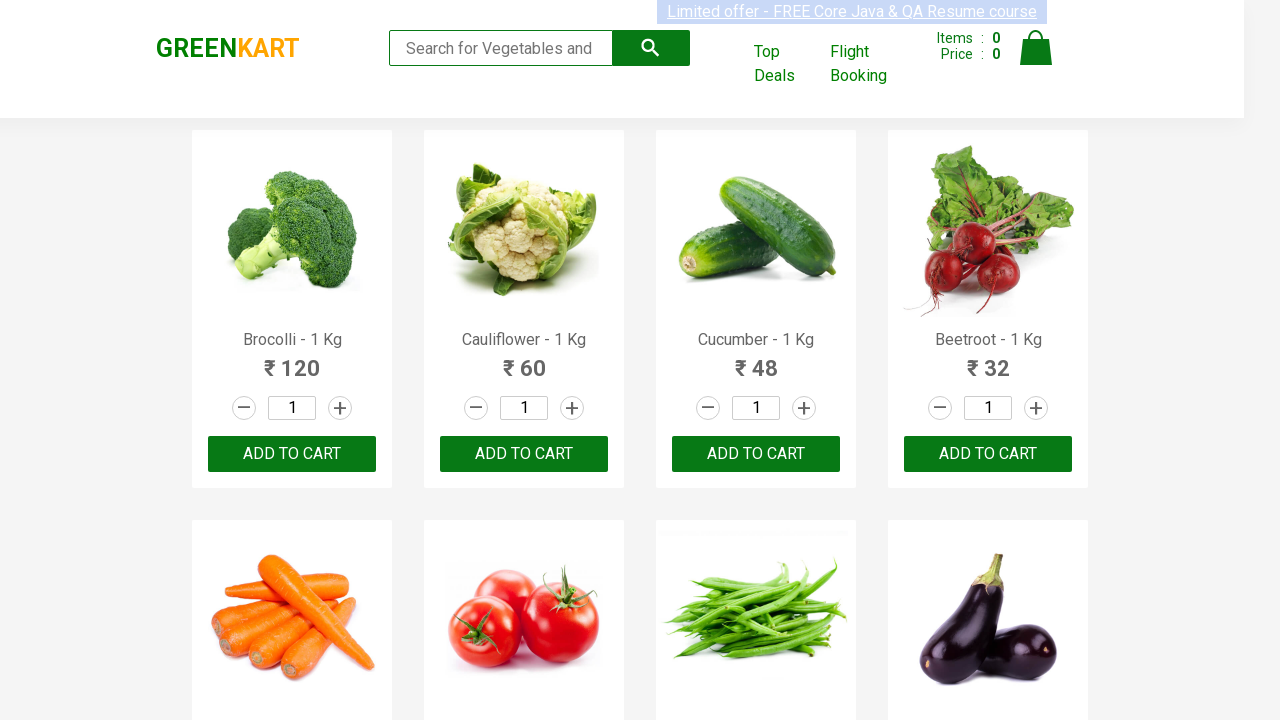

Retrieved all product name elements from the page
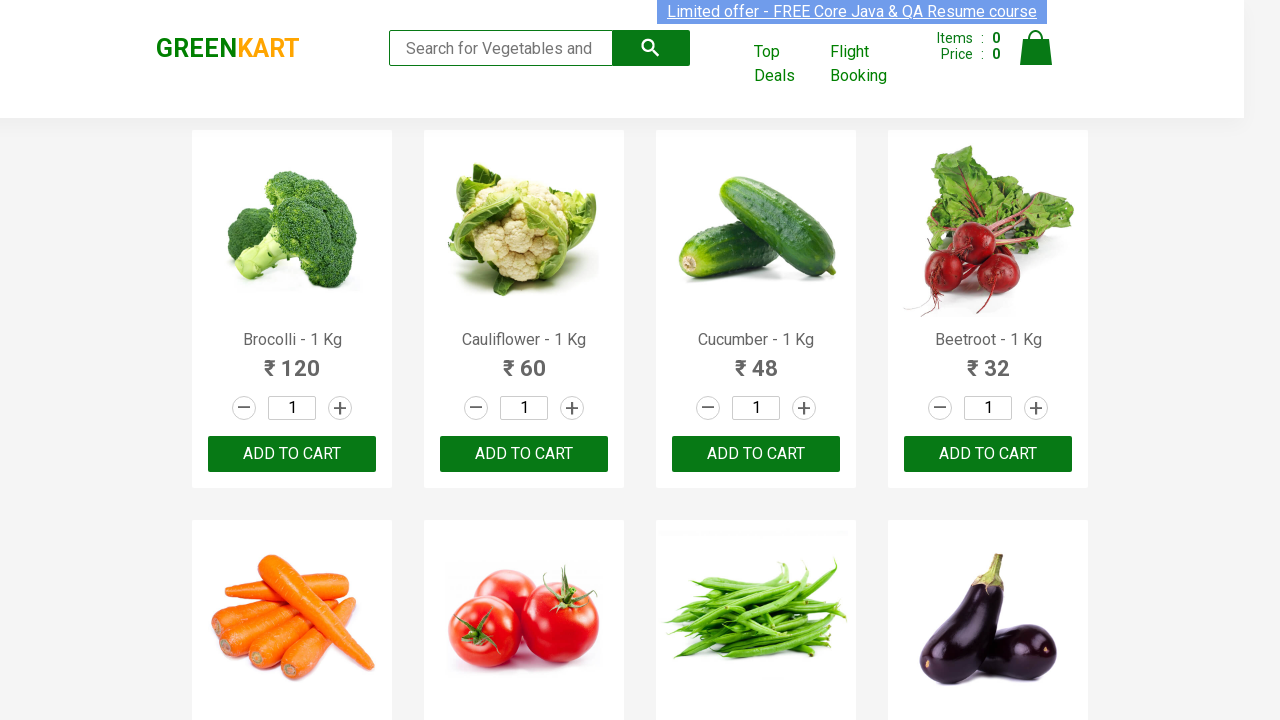

Retrieved text content from product element 1
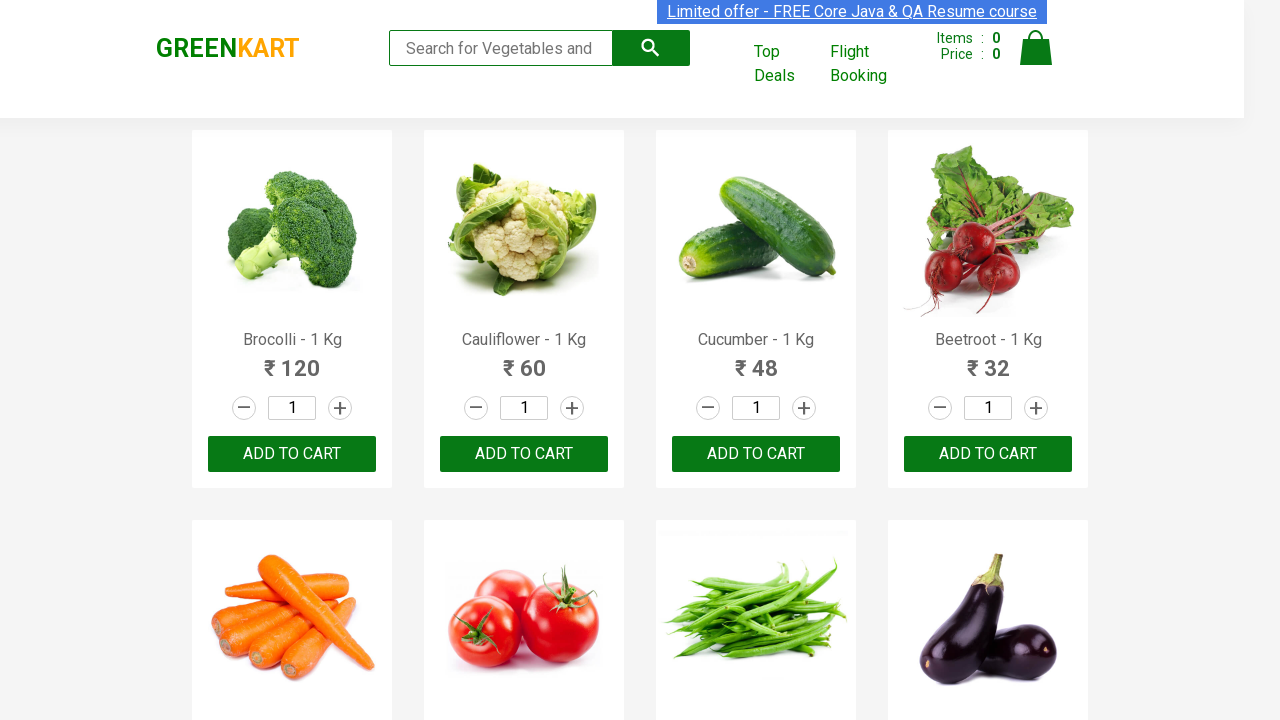

Added 'Brocolli' to cart at (292, 454) on xpath=//div[@class='product-action']/button >> nth=0
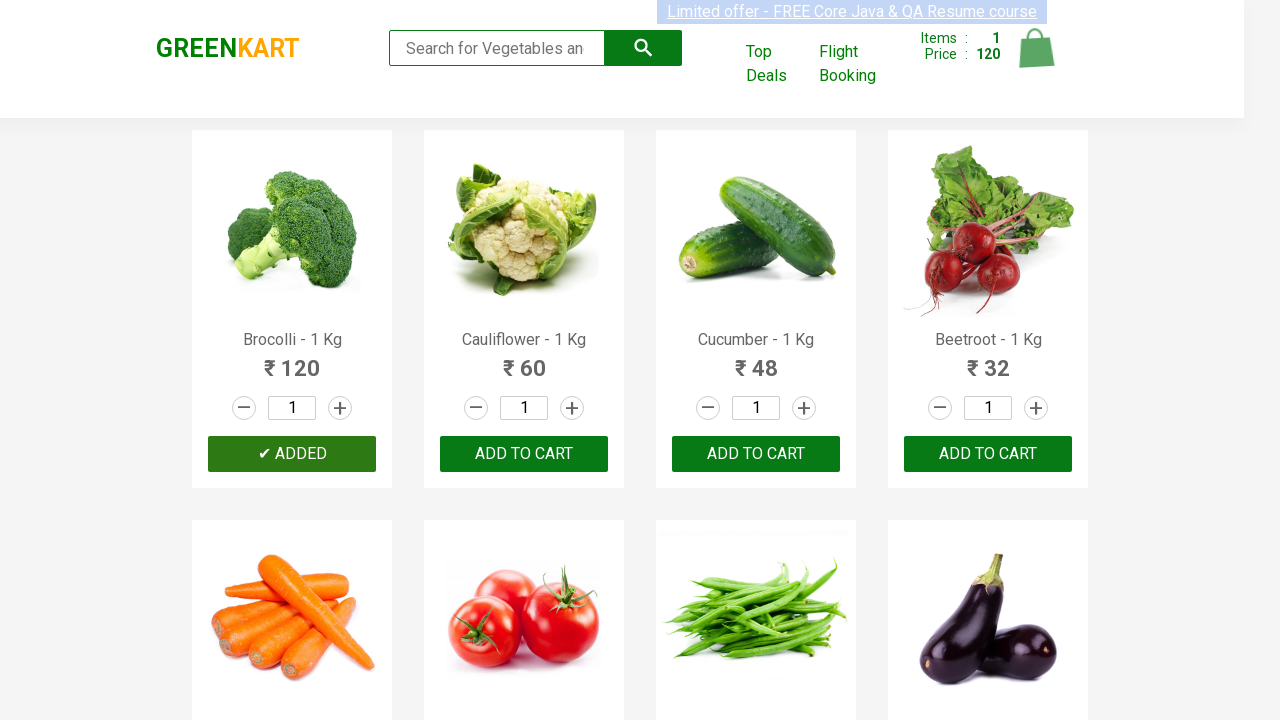

Retrieved text content from product element 2
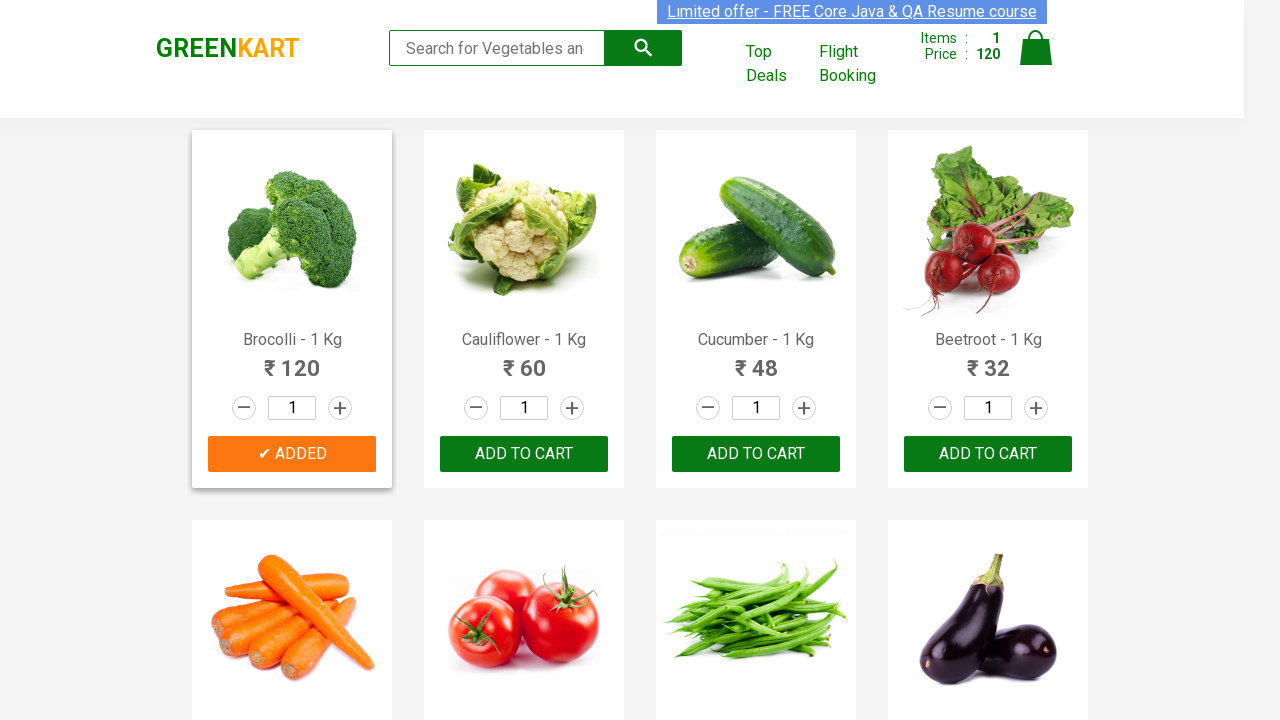

Retrieved text content from product element 3
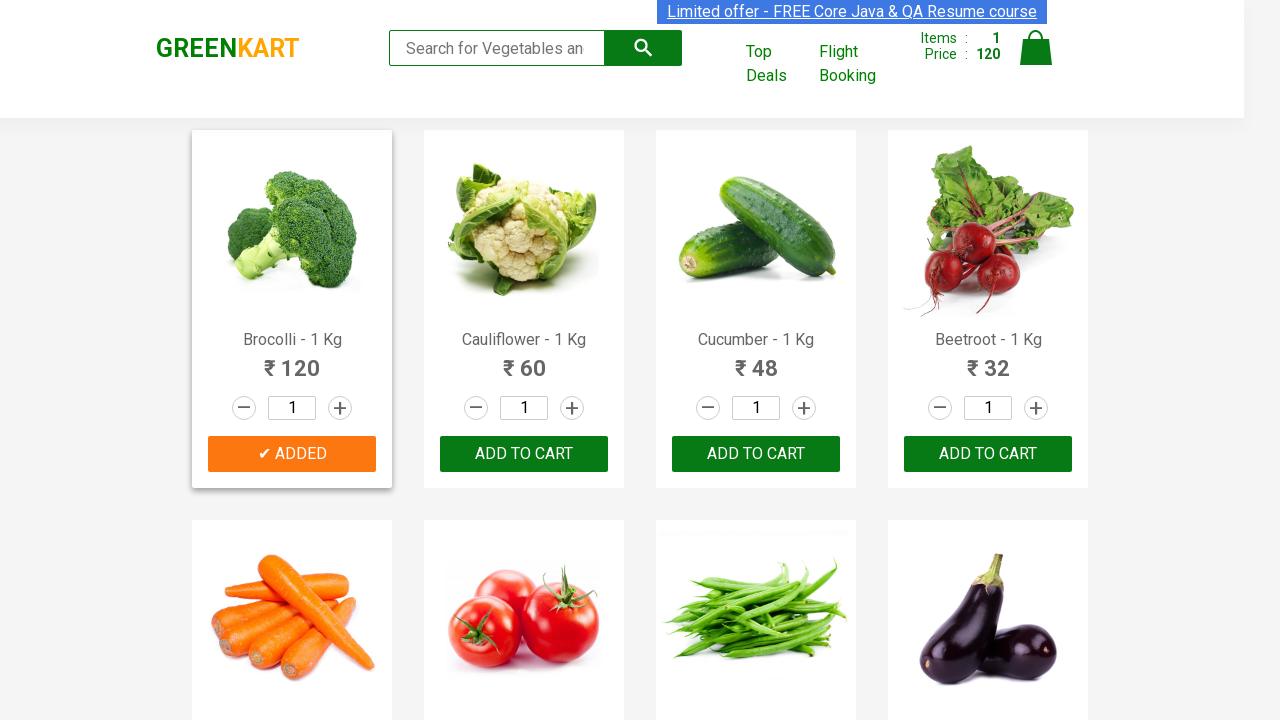

Added 'Cucumber' to cart at (756, 454) on xpath=//div[@class='product-action']/button >> nth=2
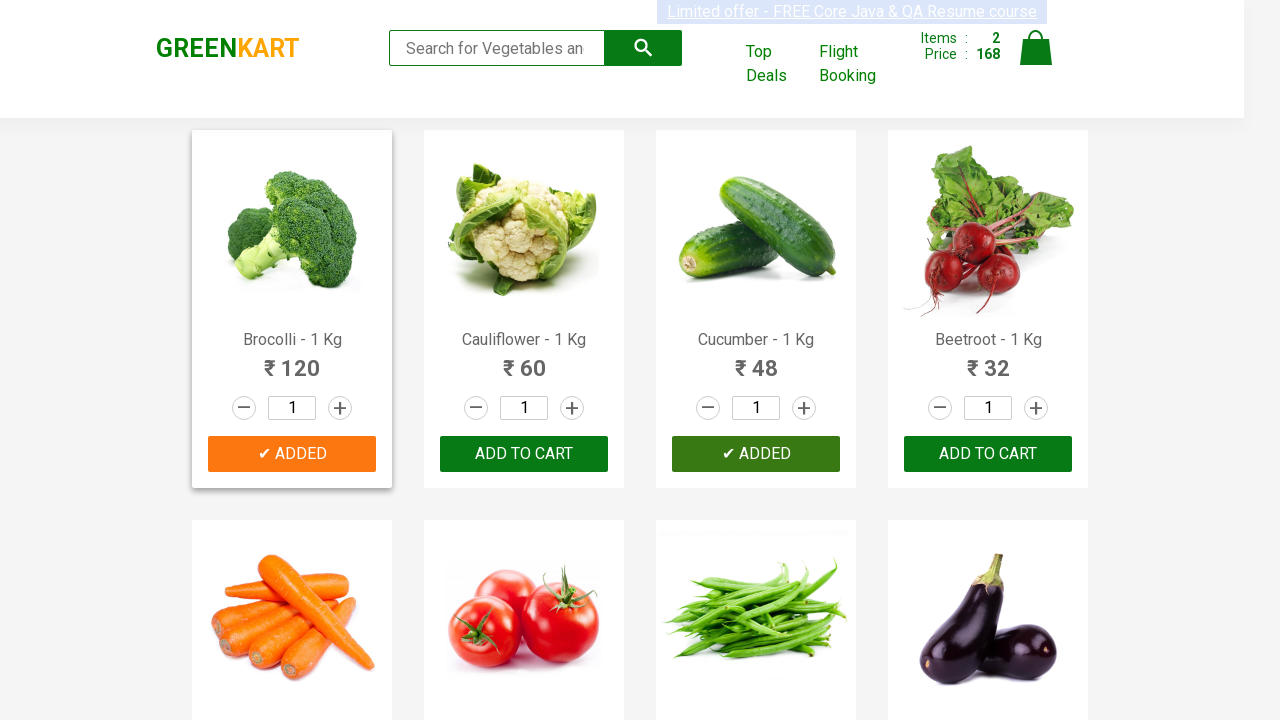

Retrieved text content from product element 4
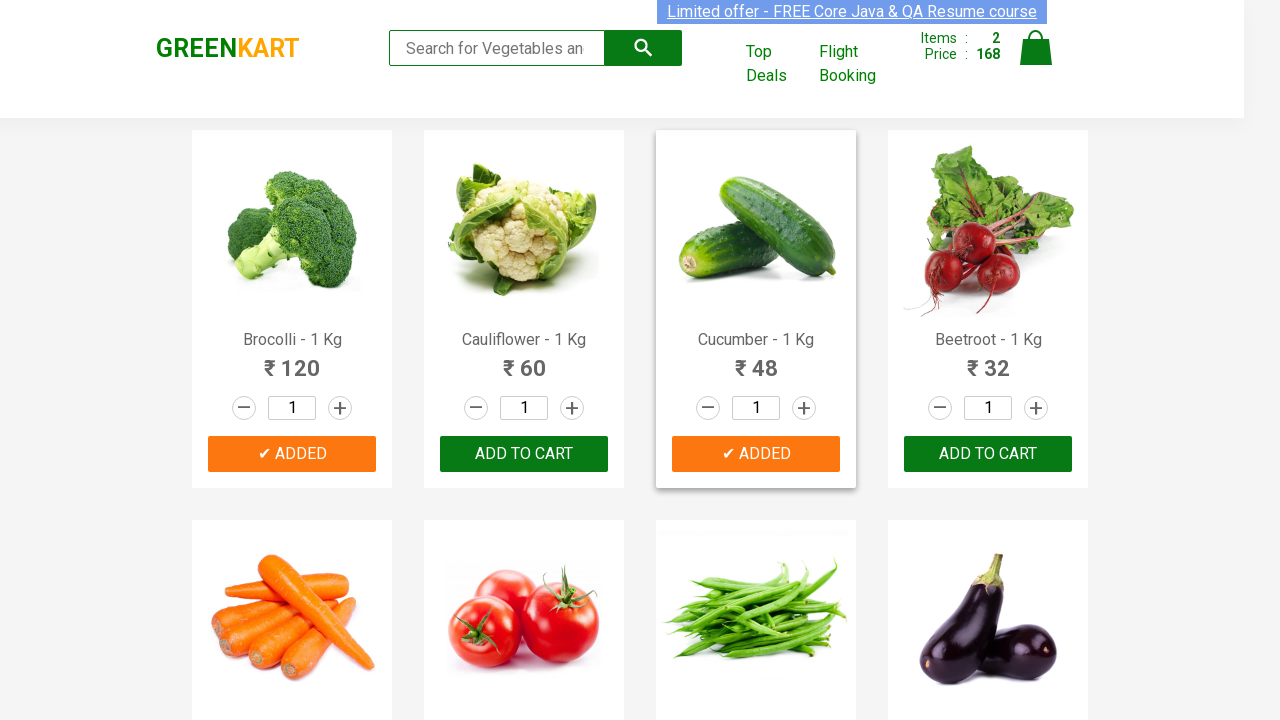

Added 'Beetroot' to cart at (988, 454) on xpath=//div[@class='product-action']/button >> nth=3
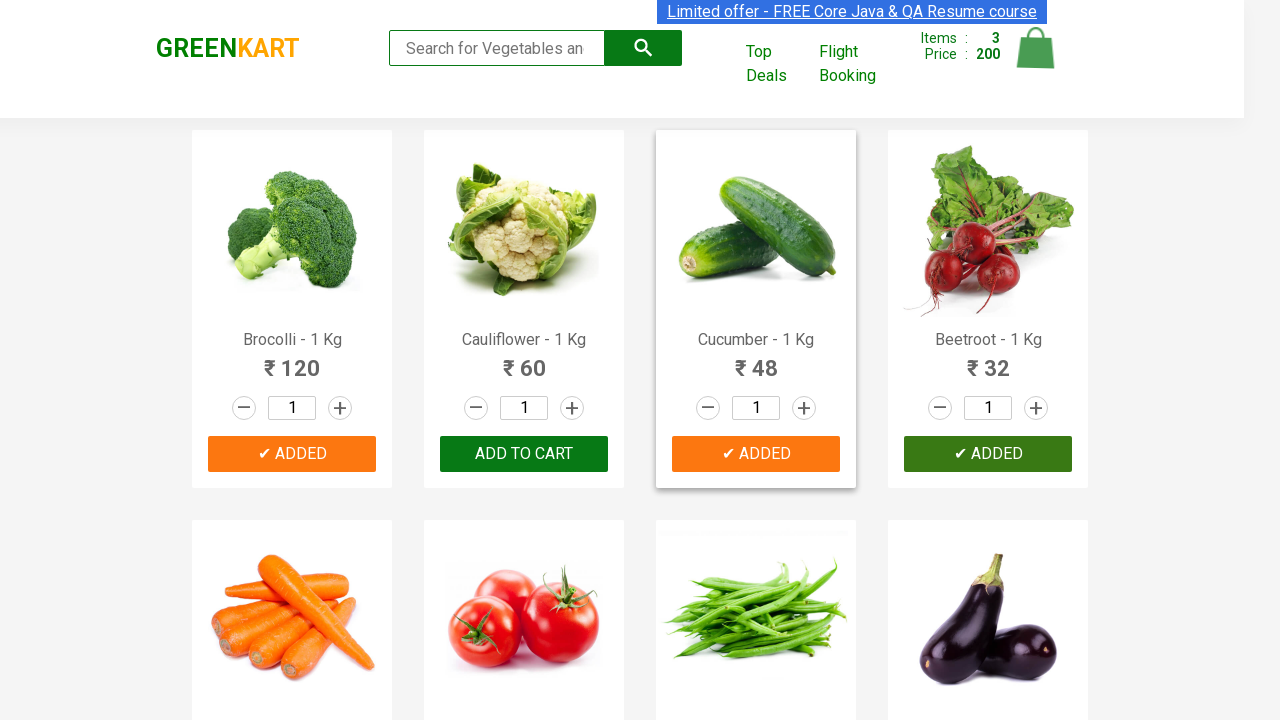

Clicked on cart icon to view cart at (1036, 48) on img[alt='Cart']
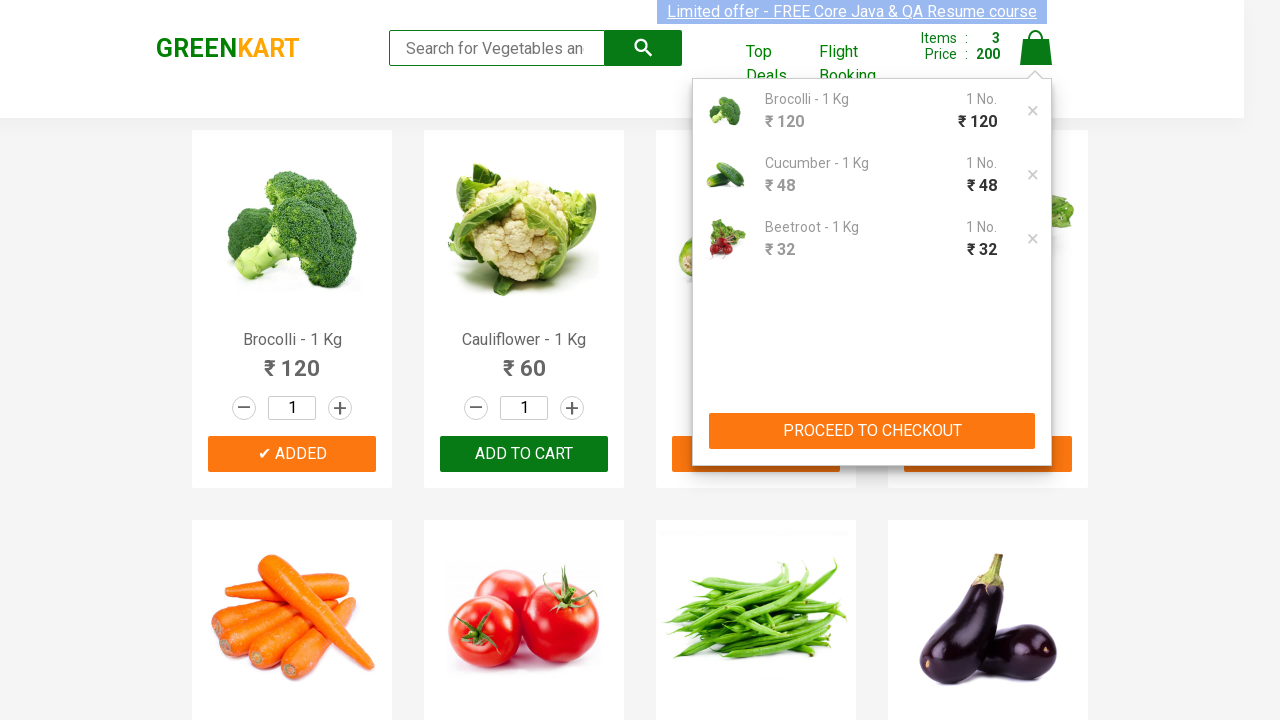

Clicked 'PROCEED TO CHECKOUT' button at (872, 431) on xpath=//button[text()='PROCEED TO CHECKOUT']
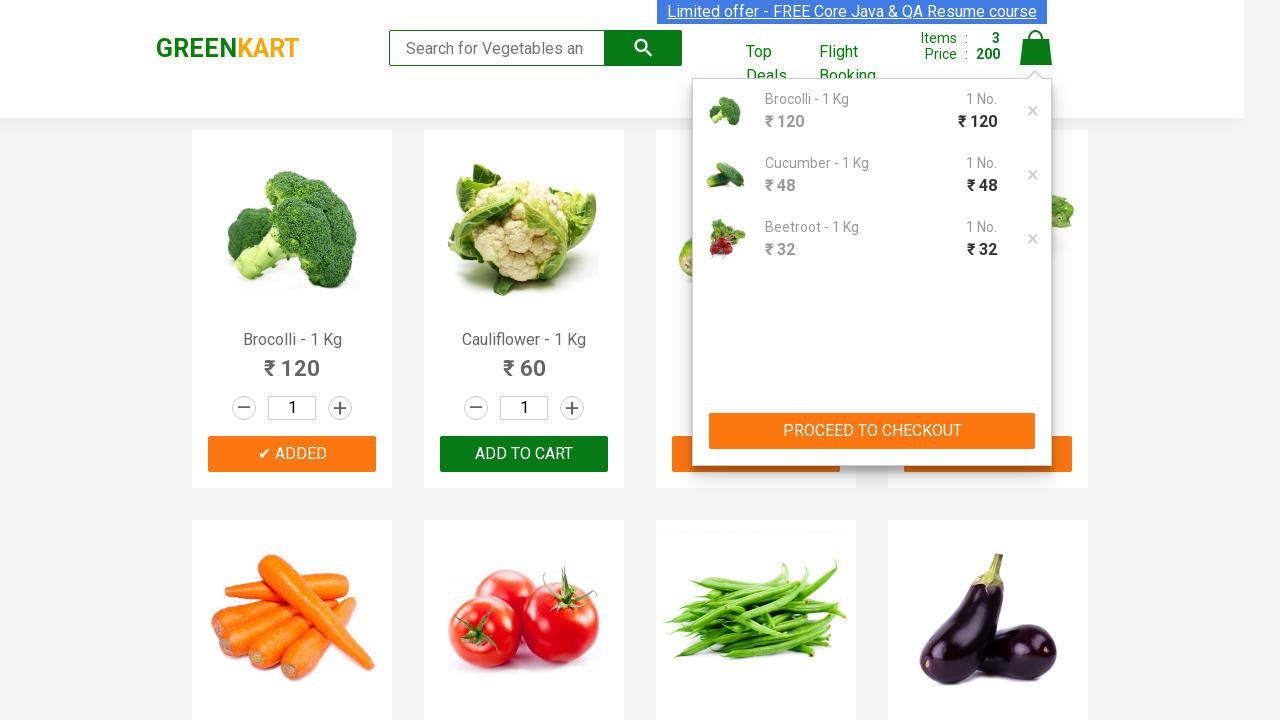

Promo code input field became visible
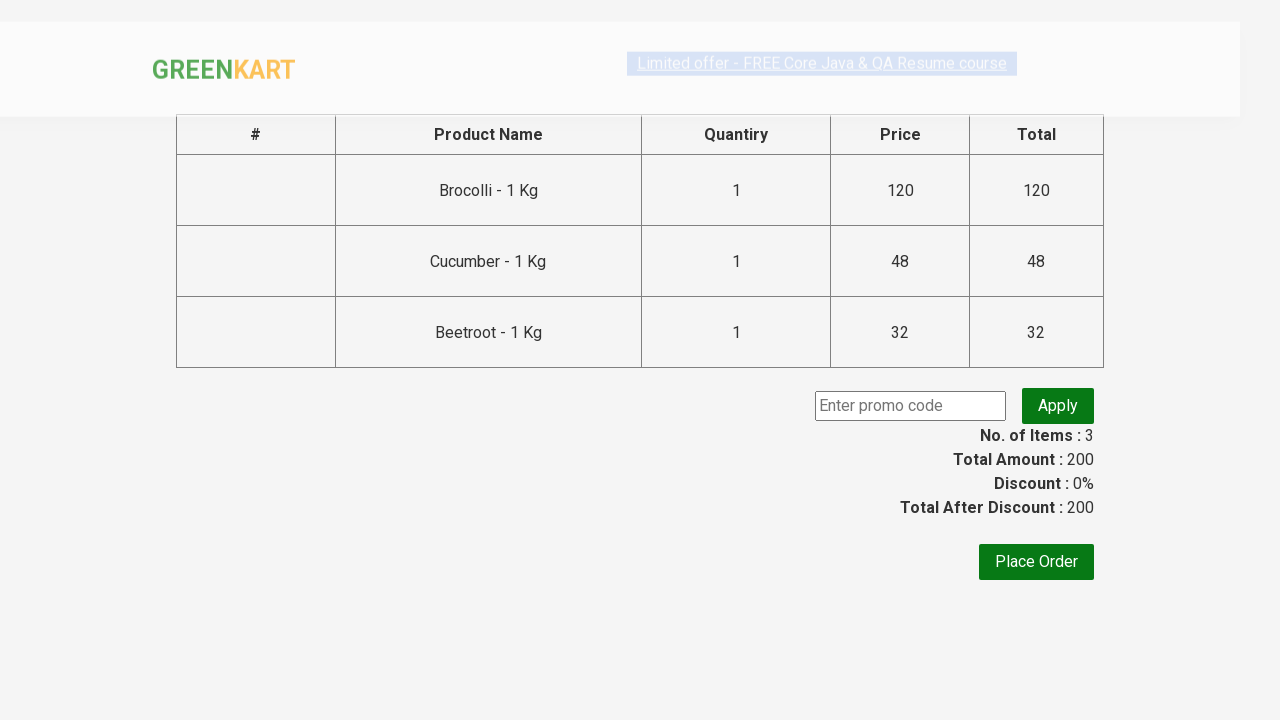

Filled promo code input field with 'rahulshettyacademy' on input.promoCode
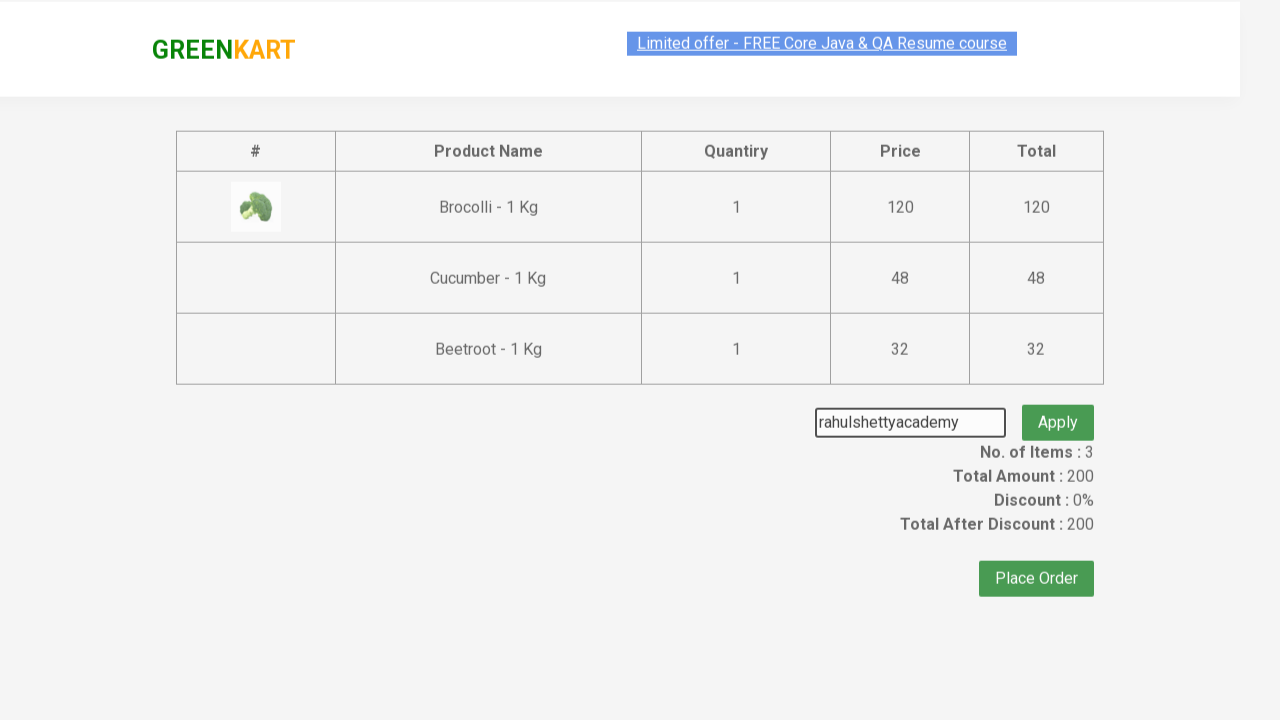

Clicked apply promo code button at (1058, 406) on button.promoBtn
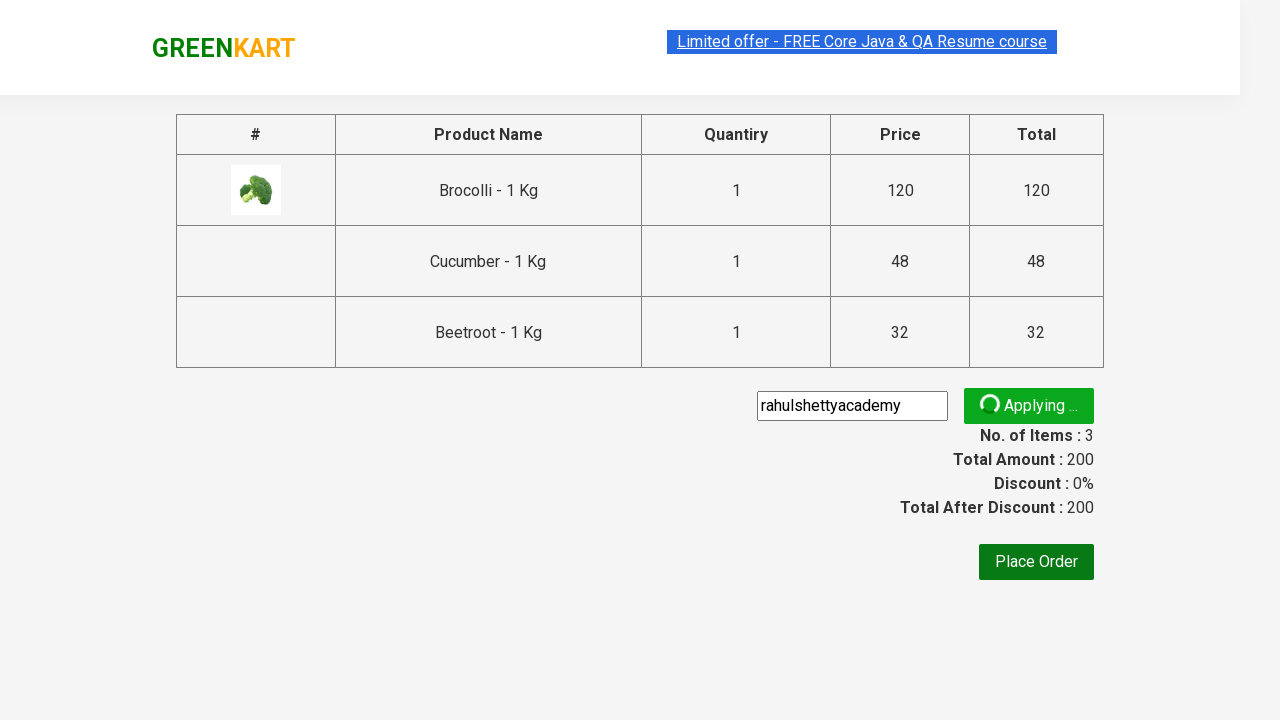

Promo code discount confirmation message appeared
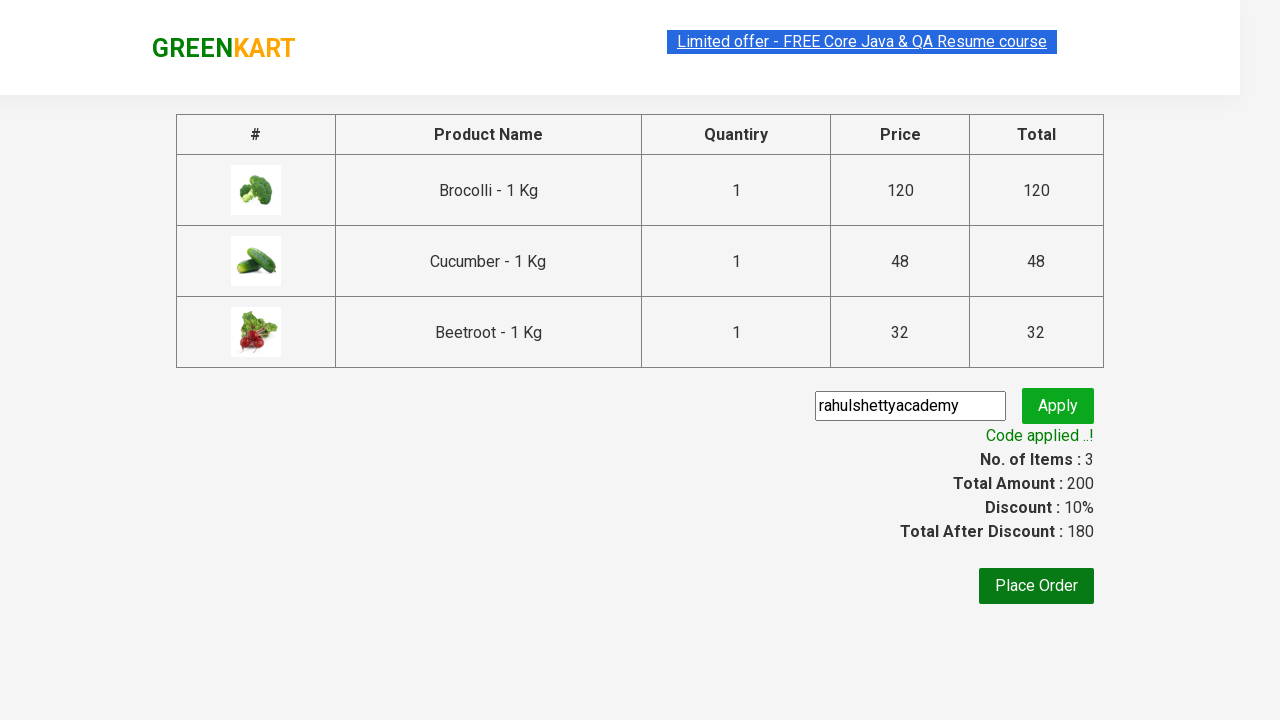

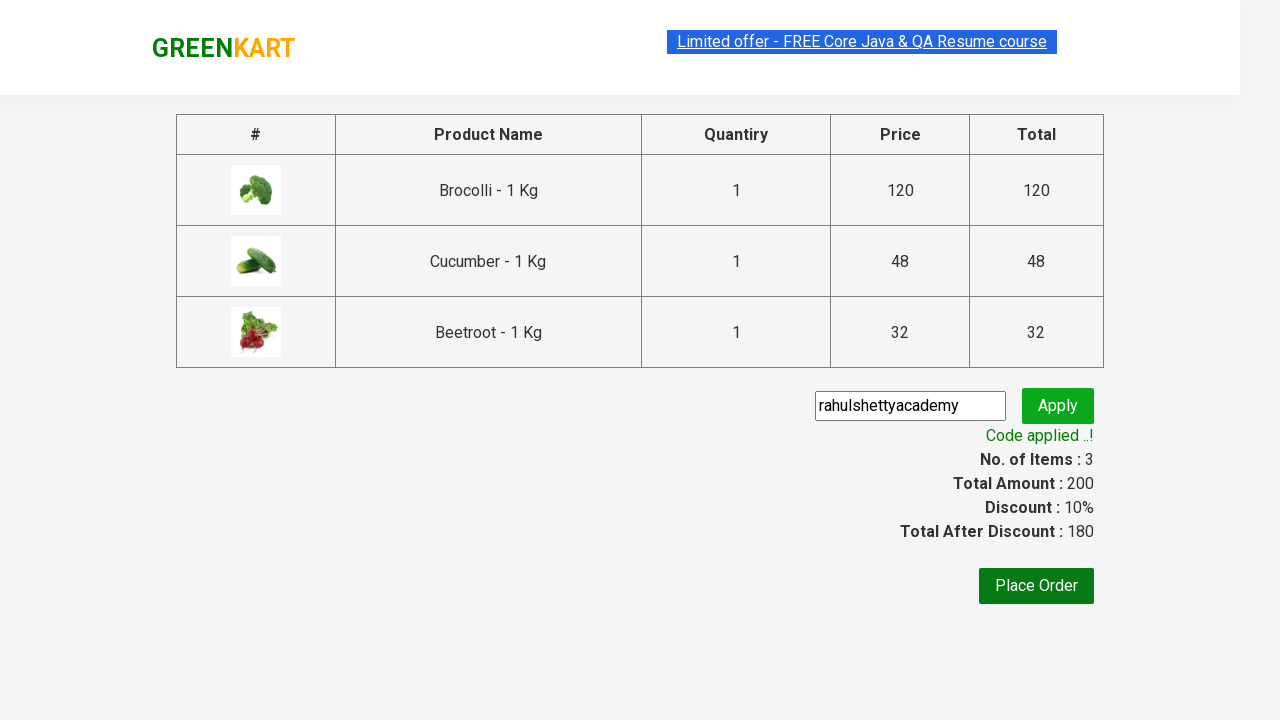